Navigates to LambdaTest Selenium Playground, clicks on Table Pagination link, and selects "Show ALL Rows" from the dropdown to display complete client information in the table.

Starting URL: https://www.lambdatest.com/selenium-playground/

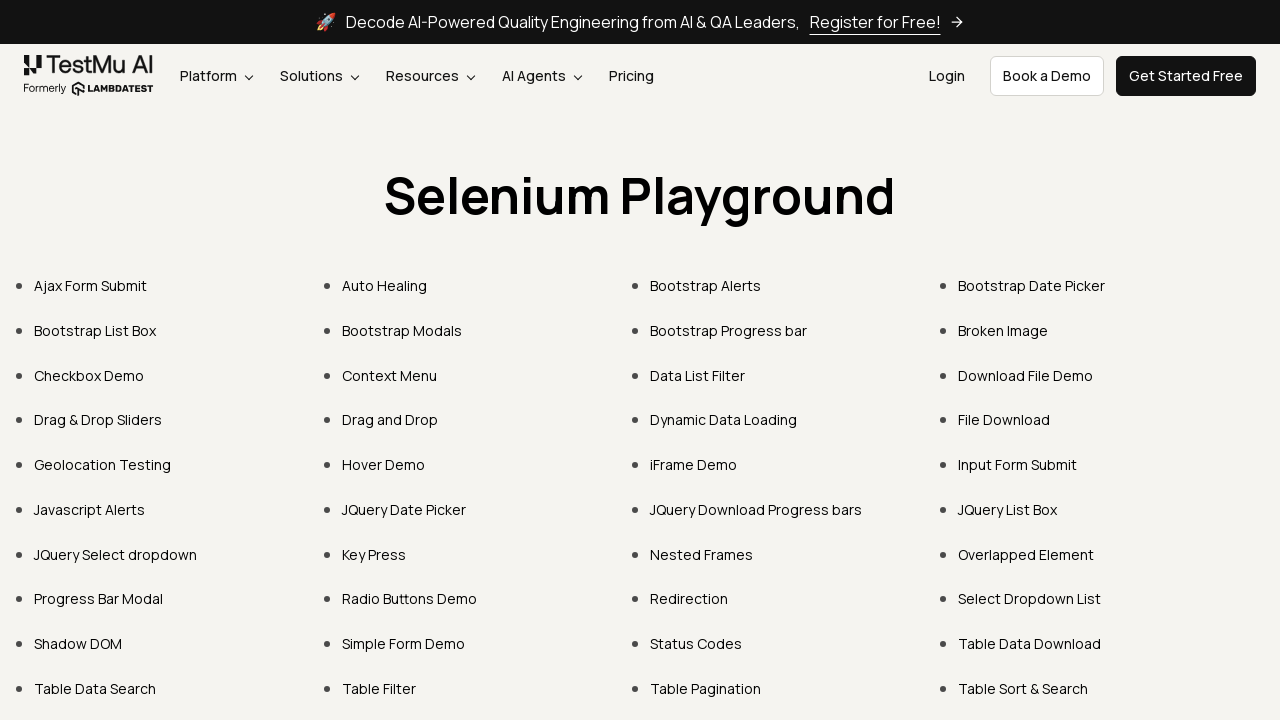

Clicked on Table Pagination link at (706, 688) on xpath=//a[contains(.,'Table Pagination')]
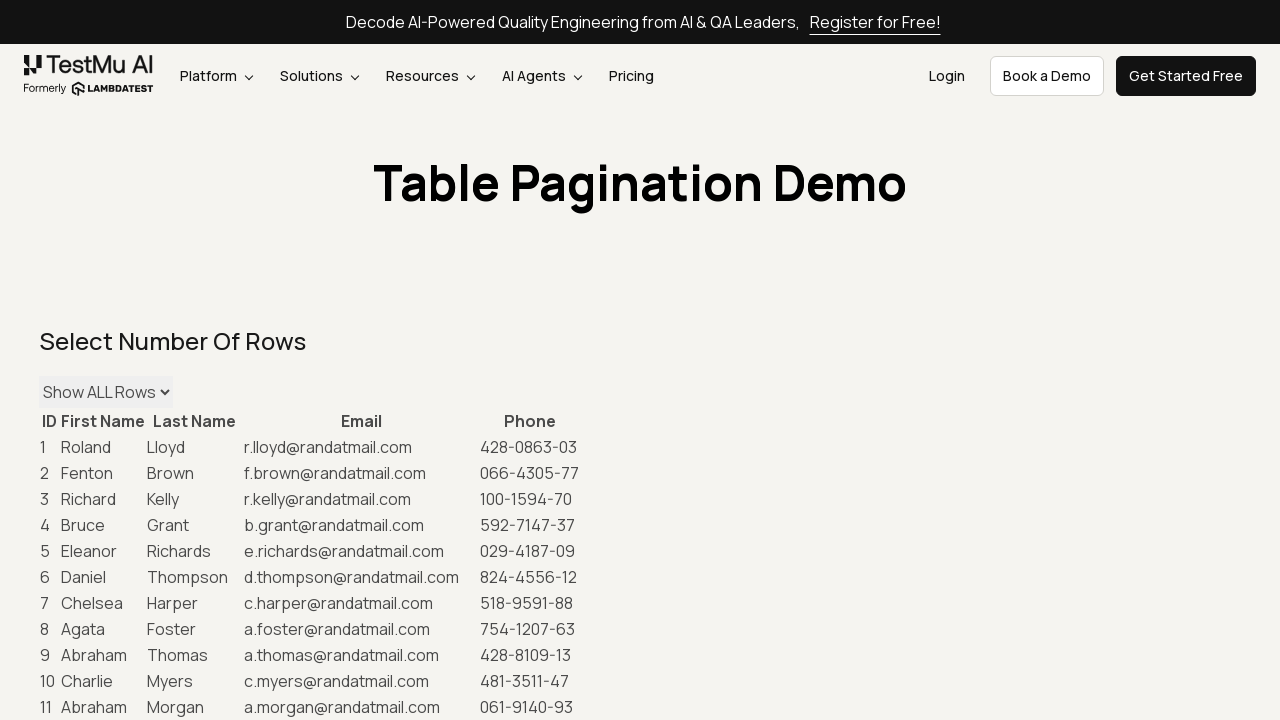

Table Pagination page loaded and maxRows dropdown is visible
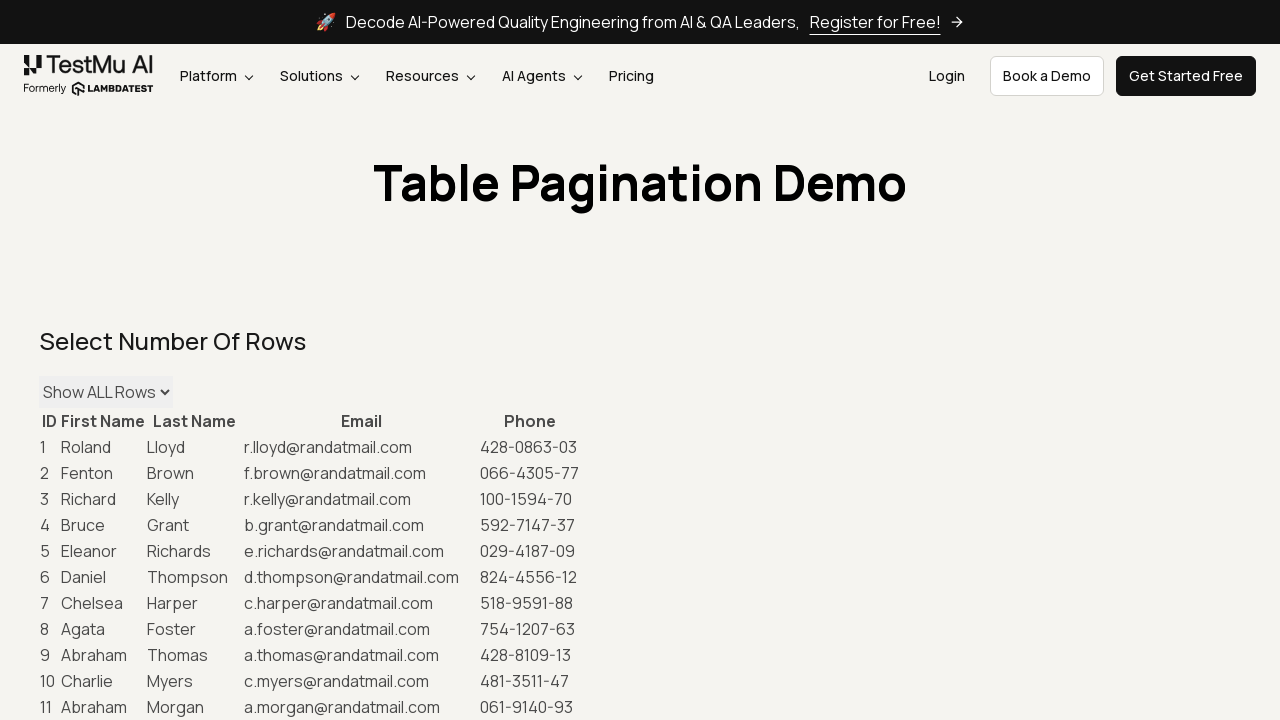

Selected 'Show ALL Rows' from the dropdown to display complete client information on #maxRows
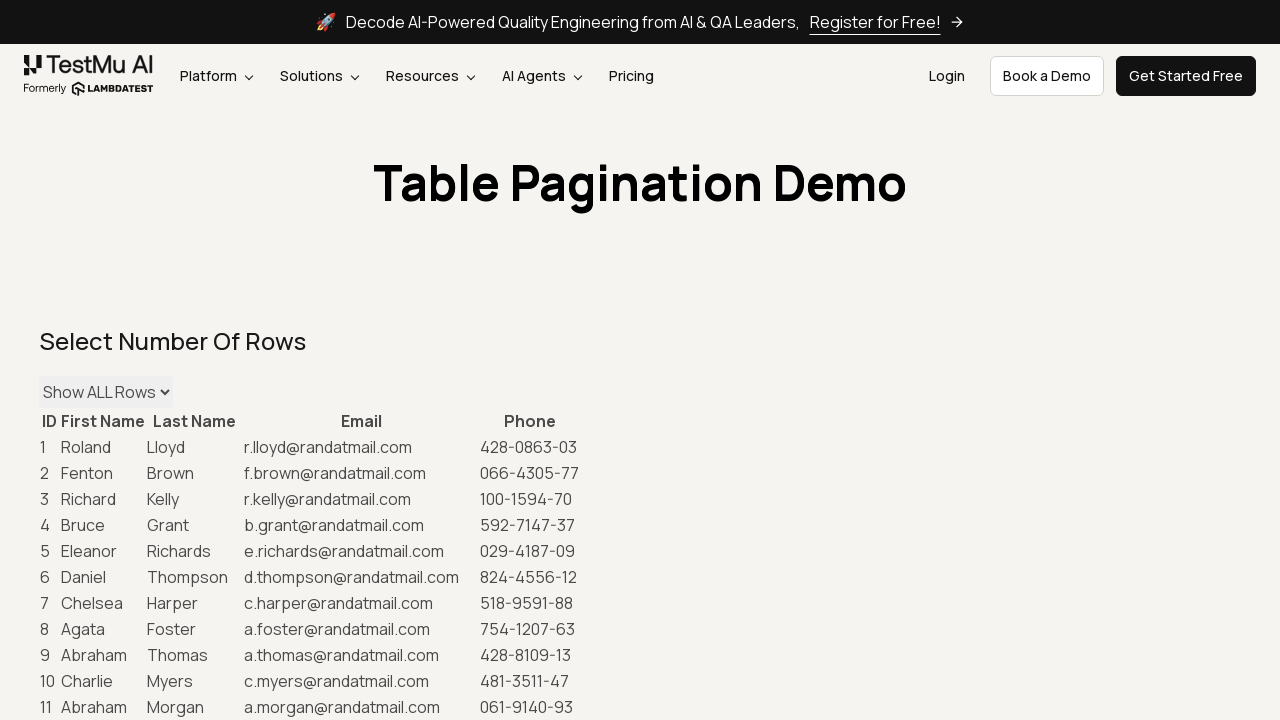

All table rows loaded with complete client information
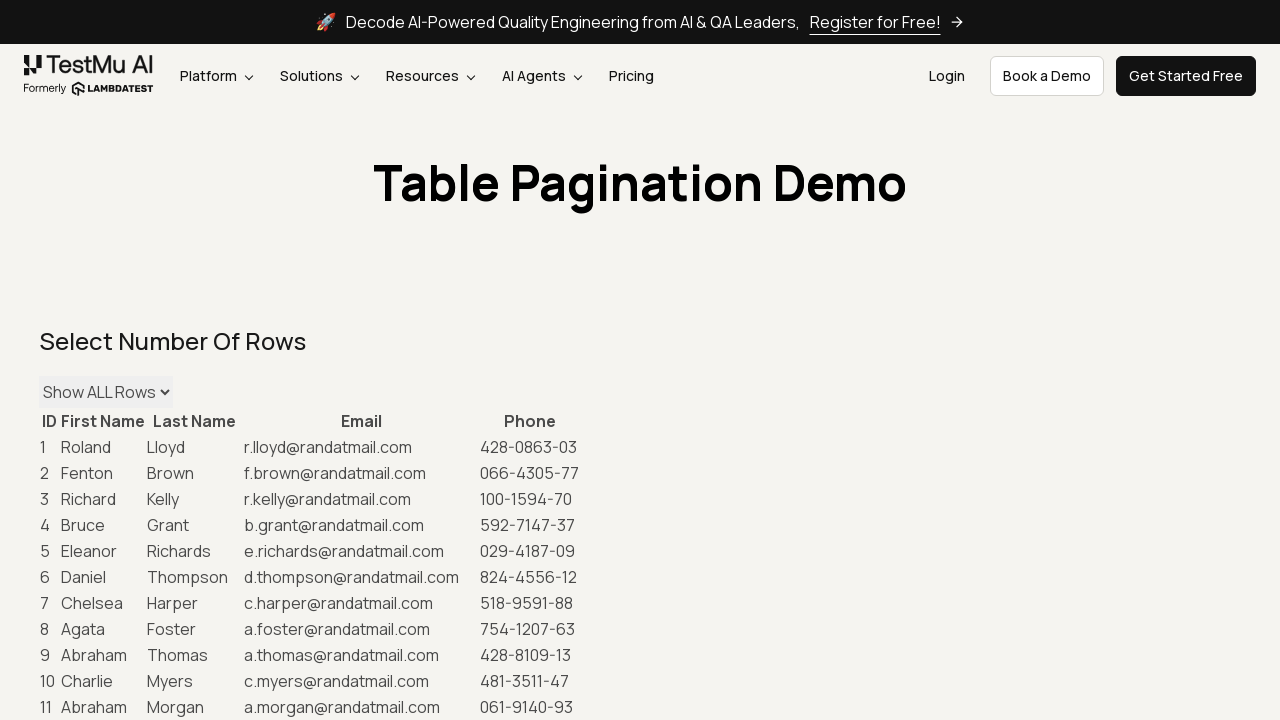

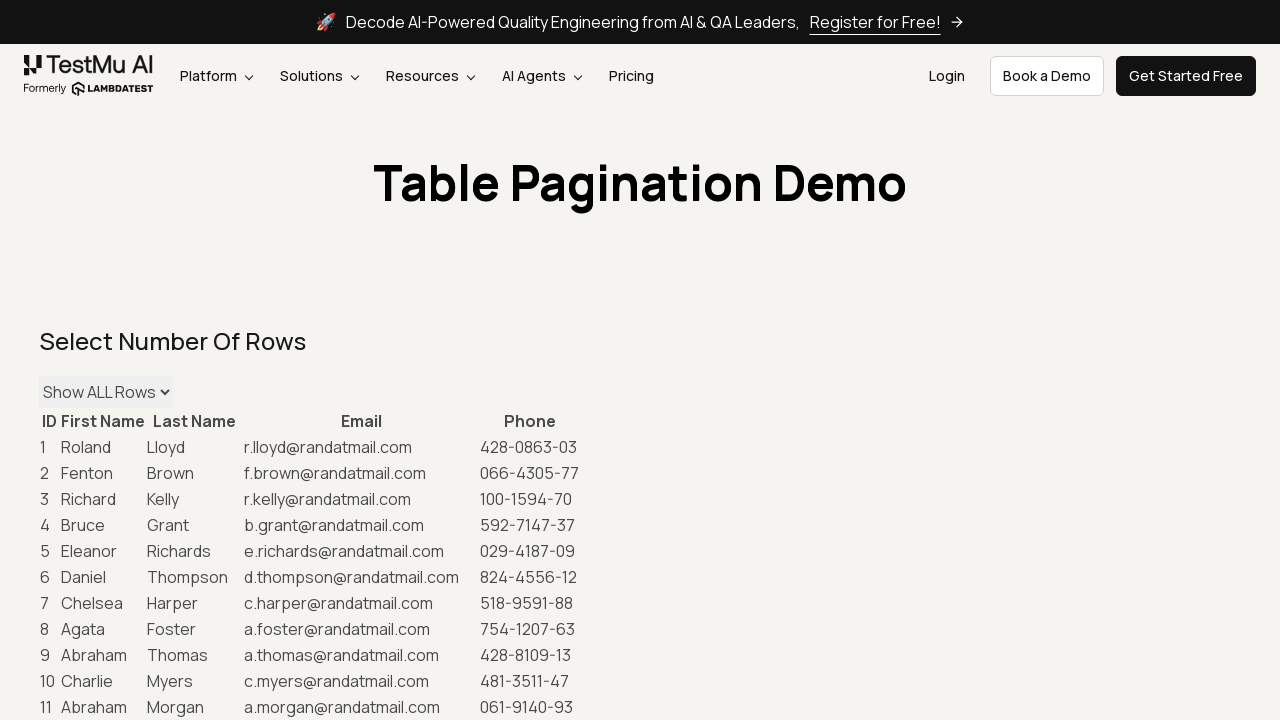